Tests that selecting a round trip radio button enables a date field by checking the style attribute changes

Starting URL: https://rahulshettyacademy.com/dropdownsPractise/

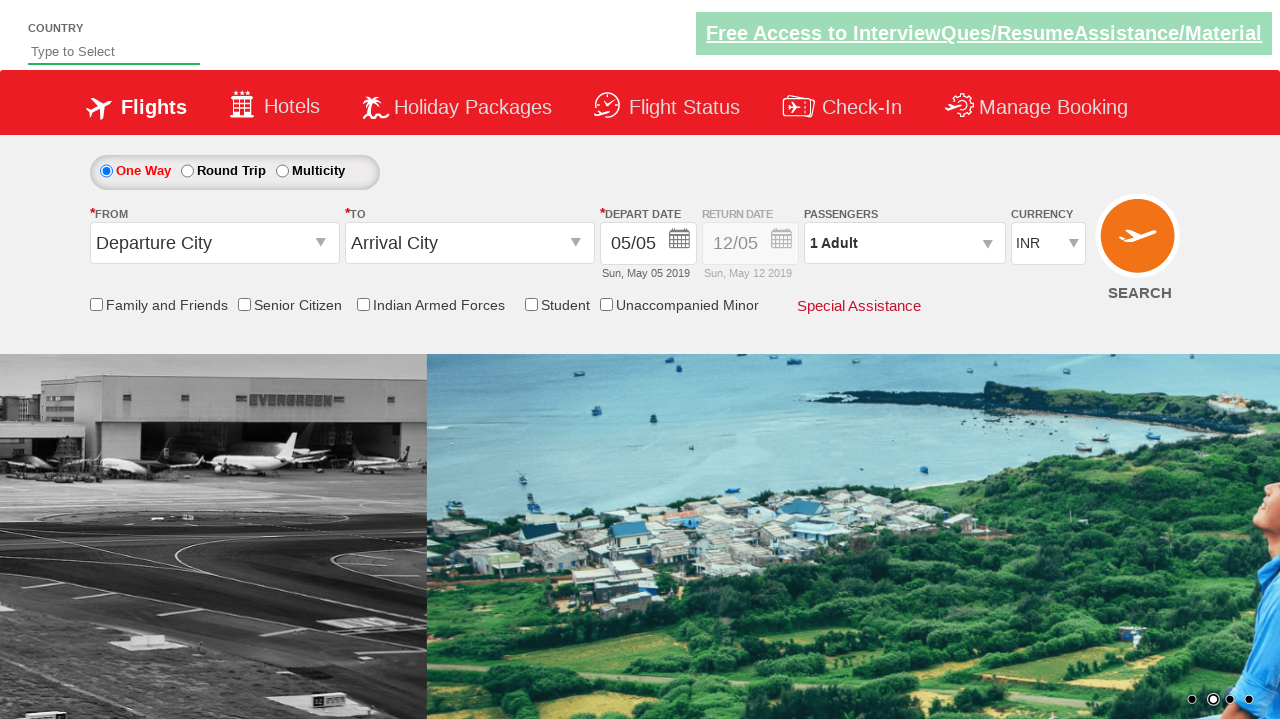

Navigated to https://rahulshettyacademy.com/dropdownsPractise/
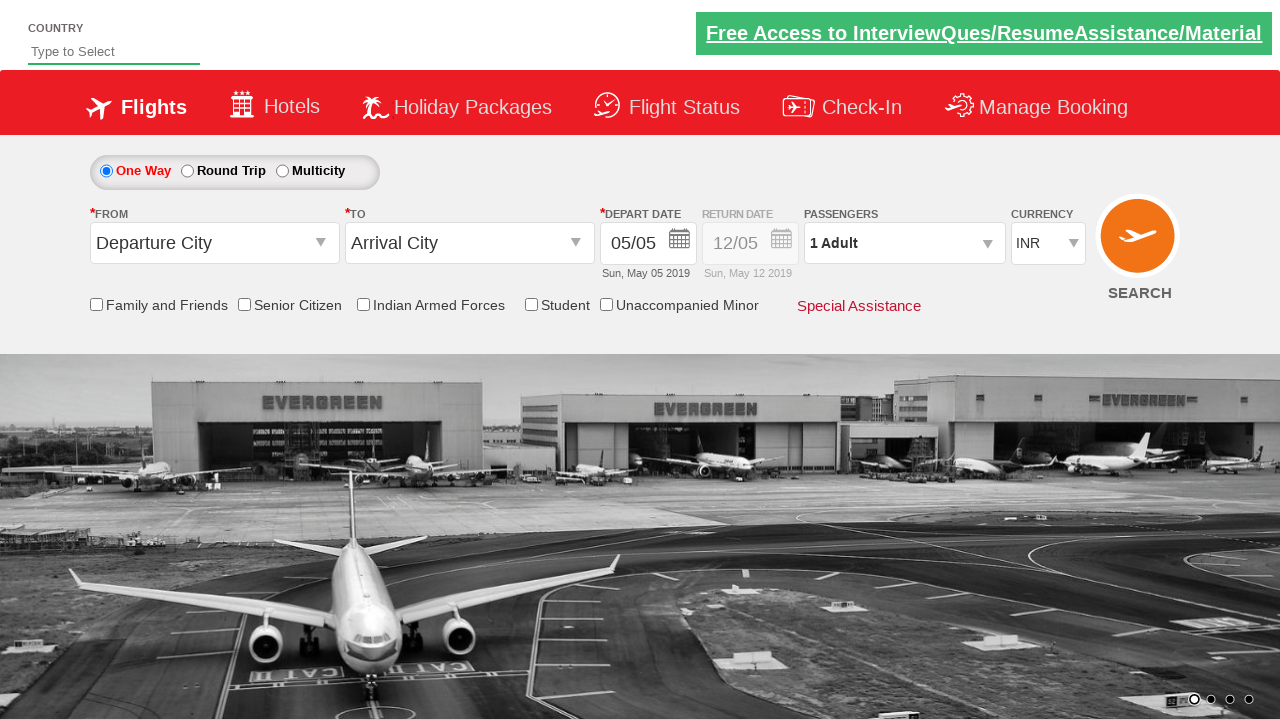

Retrieved initial style of date field: display: block; opacity: 0.5;
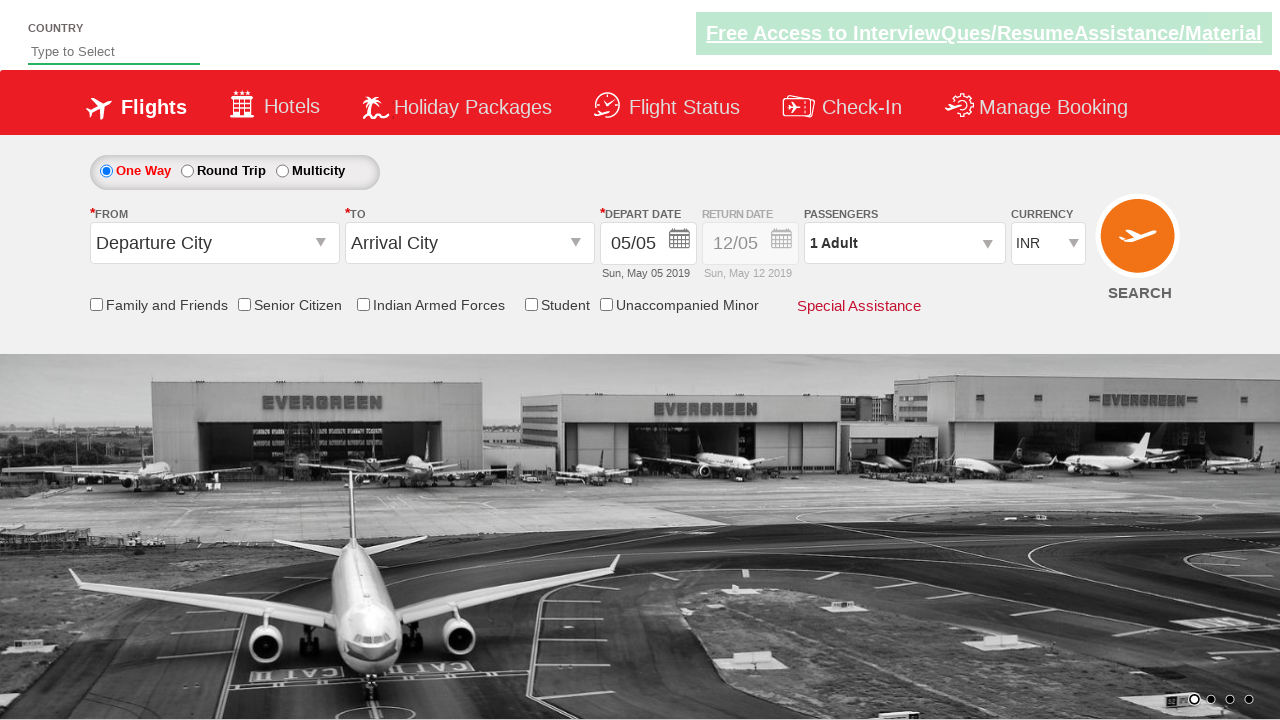

Clicked round trip radio button to enable return date field at (187, 171) on #ctl00_mainContent_rbtnl_Trip_1
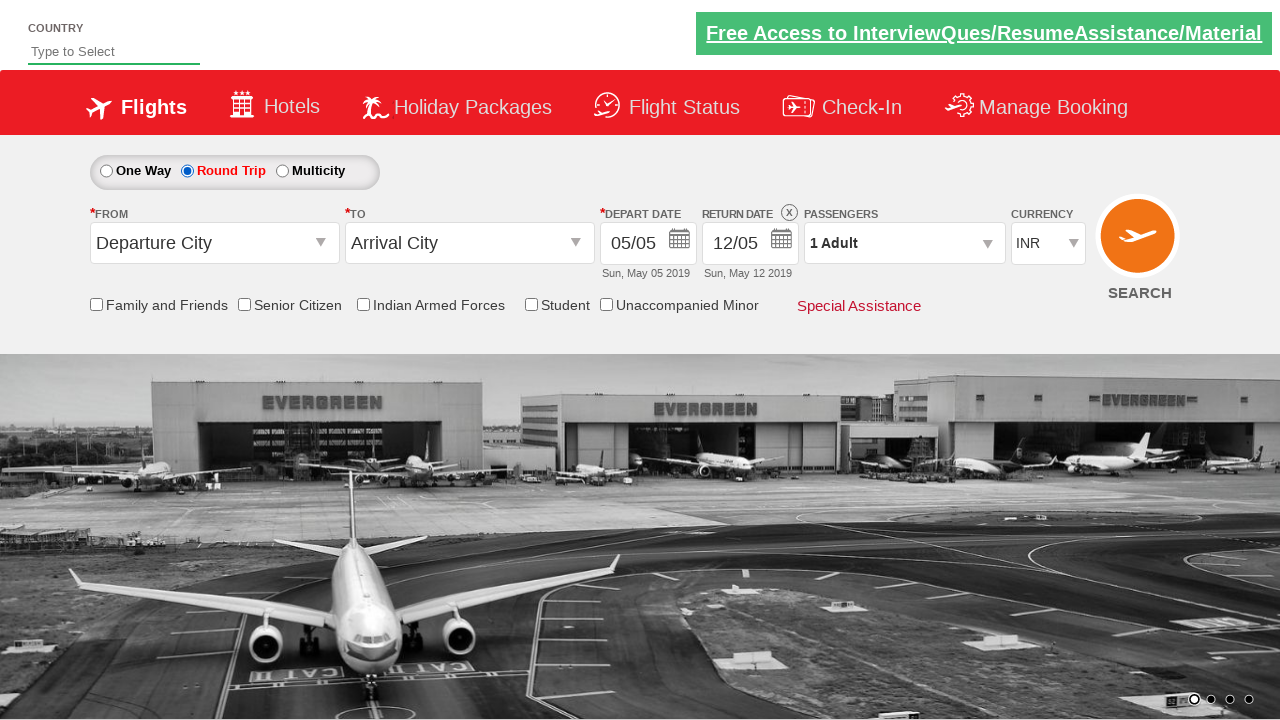

Retrieved updated style of date field: display: block; opacity: 1;
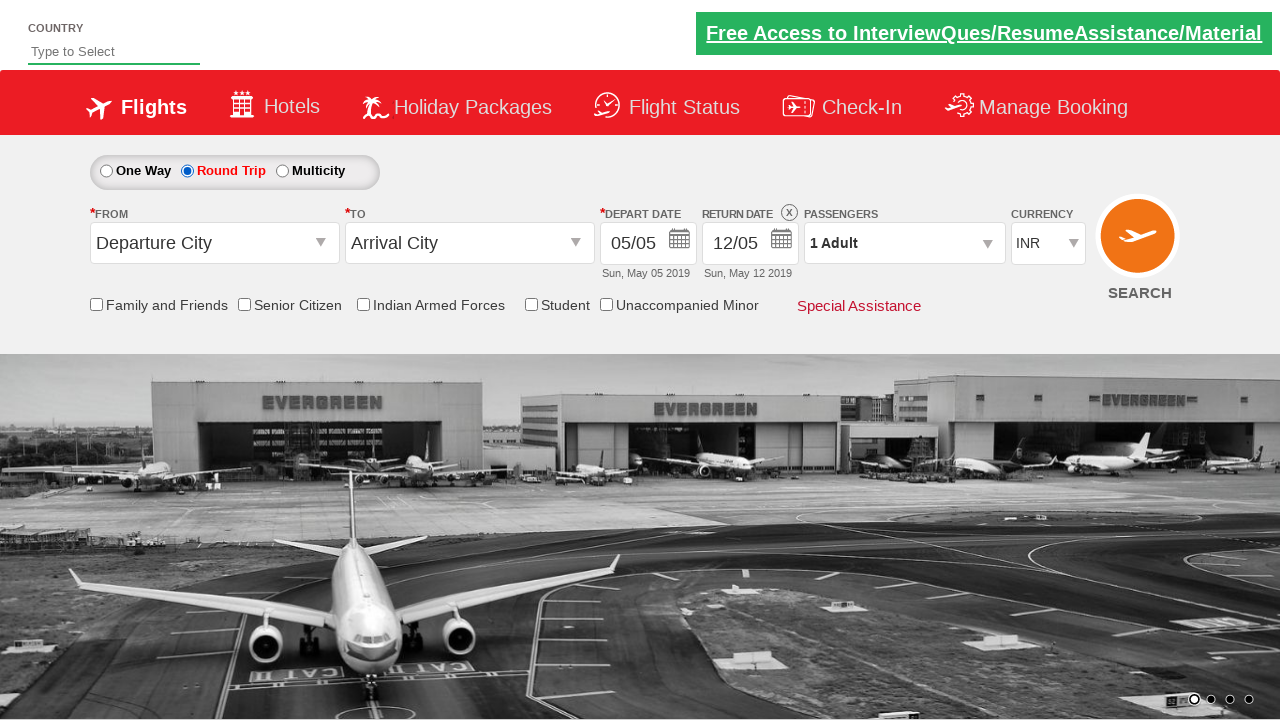

Verified that date field is enabled - opacity is 1
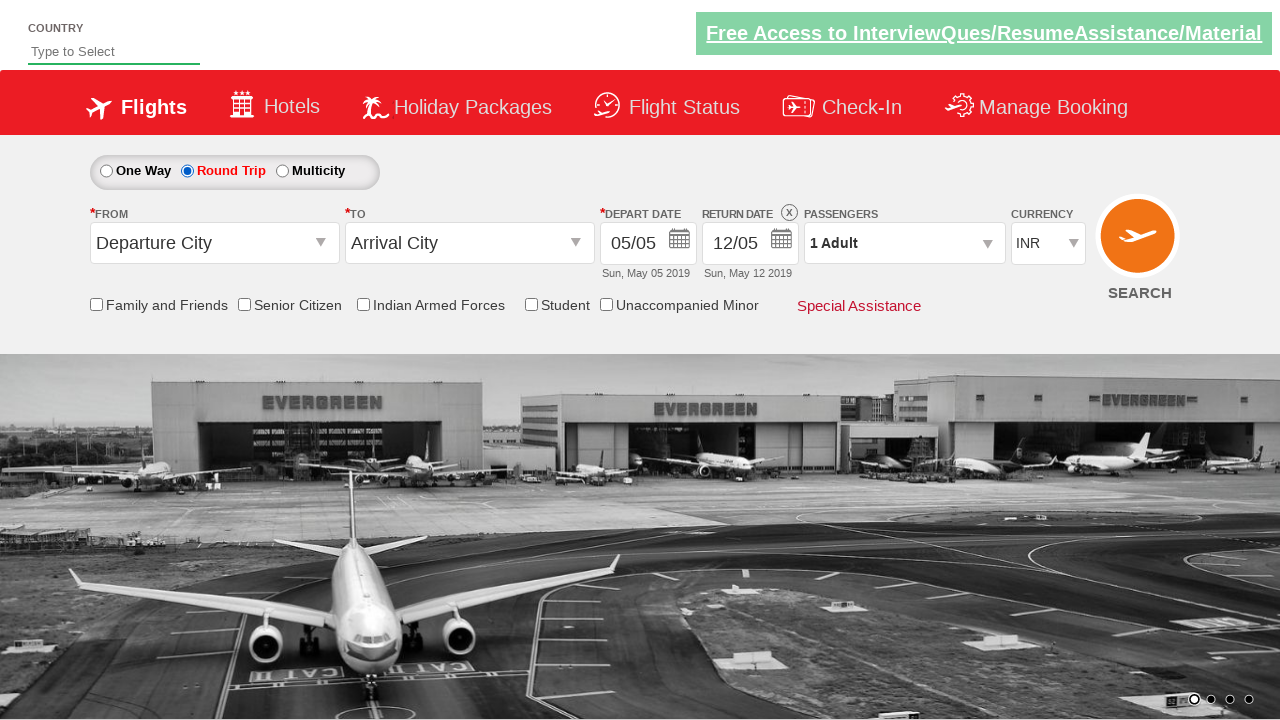

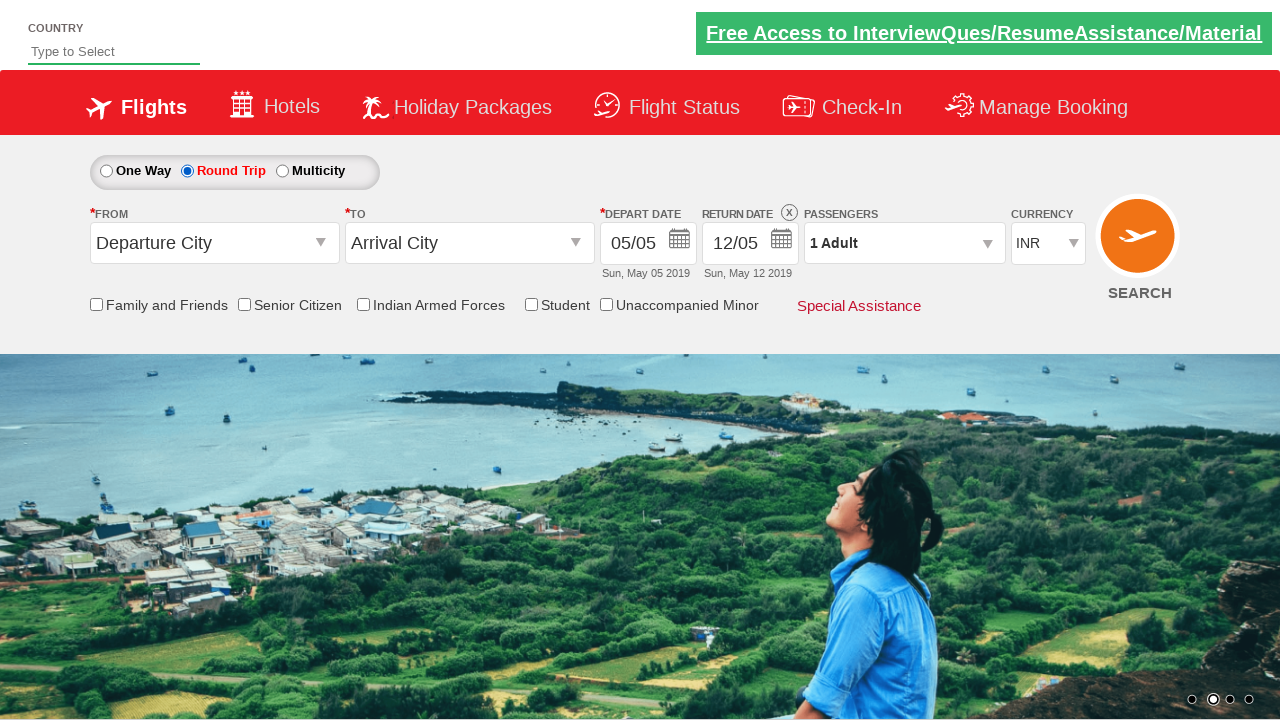